Tests drag and drop functionality by dragging a draggable element onto a droppable target element on the jQuery UI demo page

Starting URL: https://jqueryui.com/resources/demos/droppable/default.html

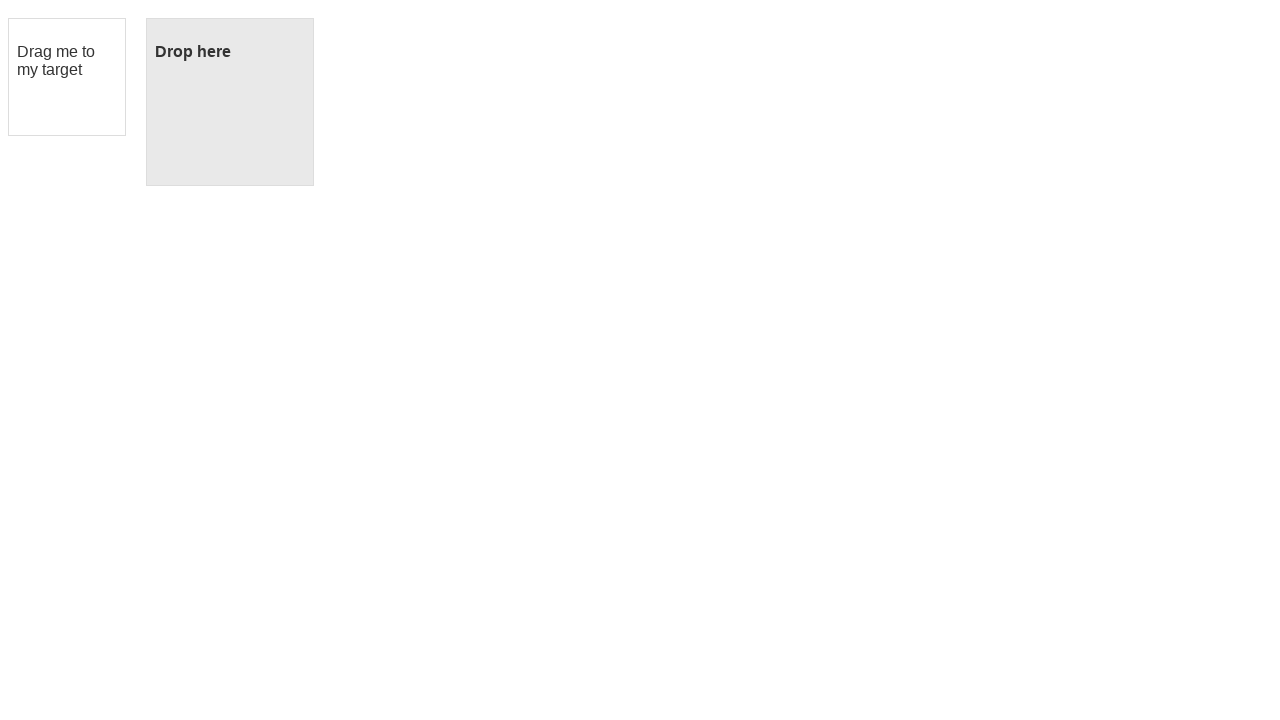

Waited for draggable element to be visible
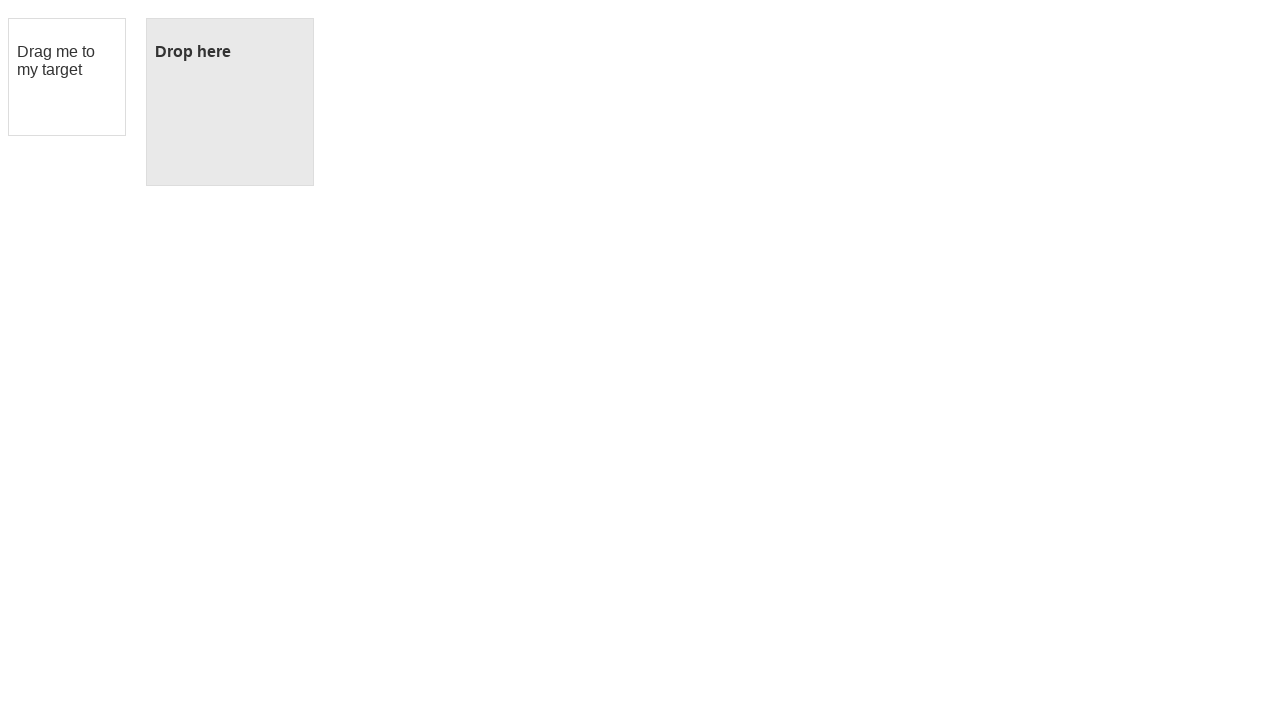

Waited for droppable element to be visible
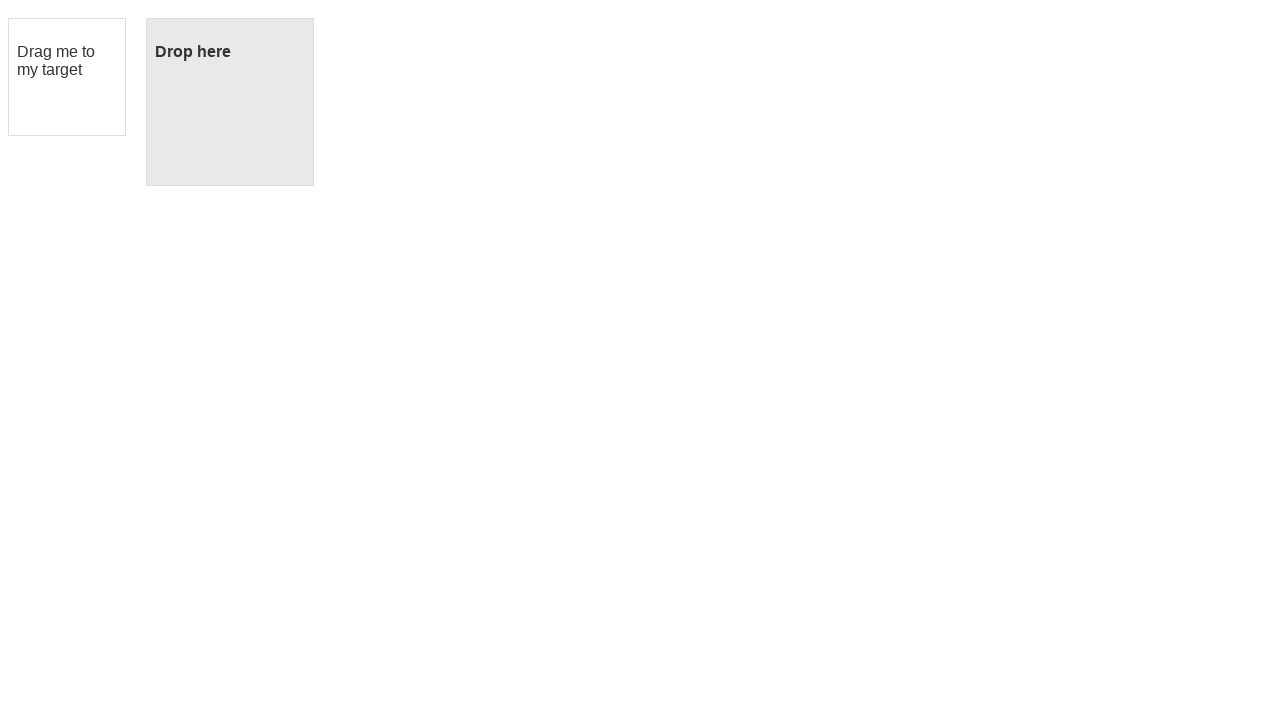

Dragged draggable element onto droppable target element at (230, 102)
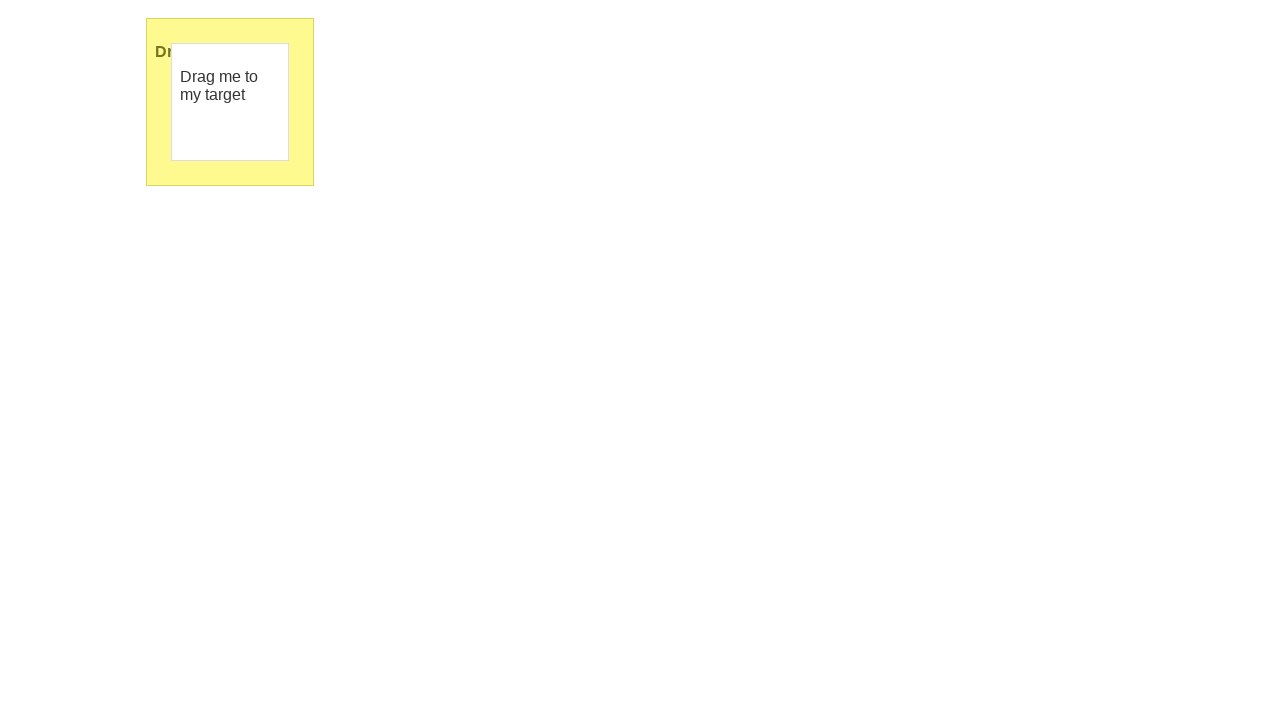

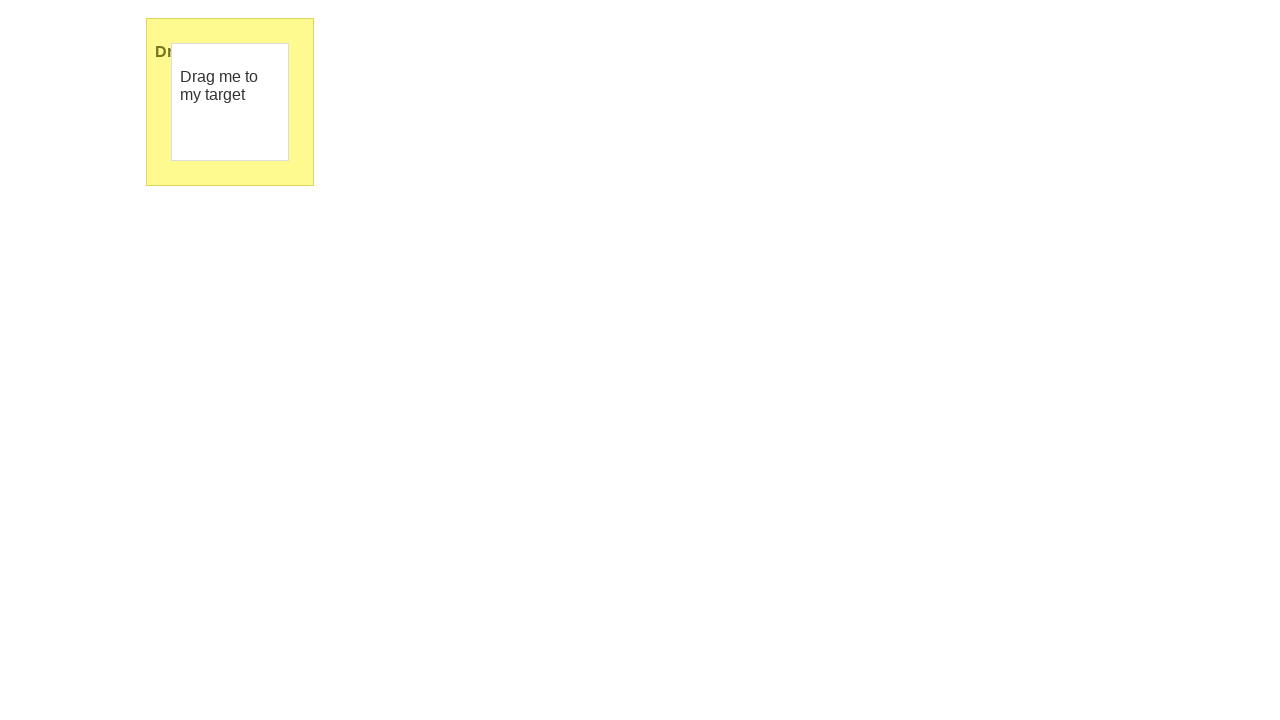